Expands the Table Data section, clears and fills the Caption and Id input fields with new values, then clicks the Refresh Table button.

Starting URL: https://testpages.herokuapp.com/styled/tag/dynamic-table.html

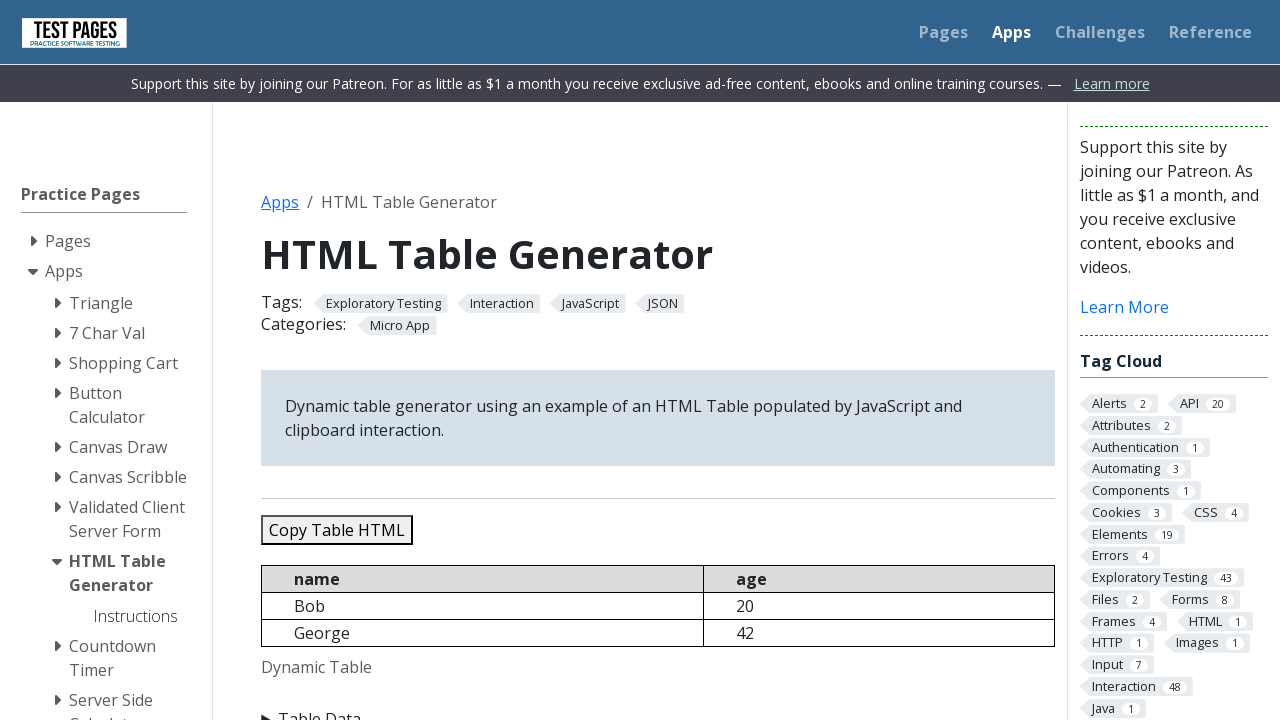

Clicked Table Data summary to expand section at (658, 708) on xpath=//summary[text()='Table Data']
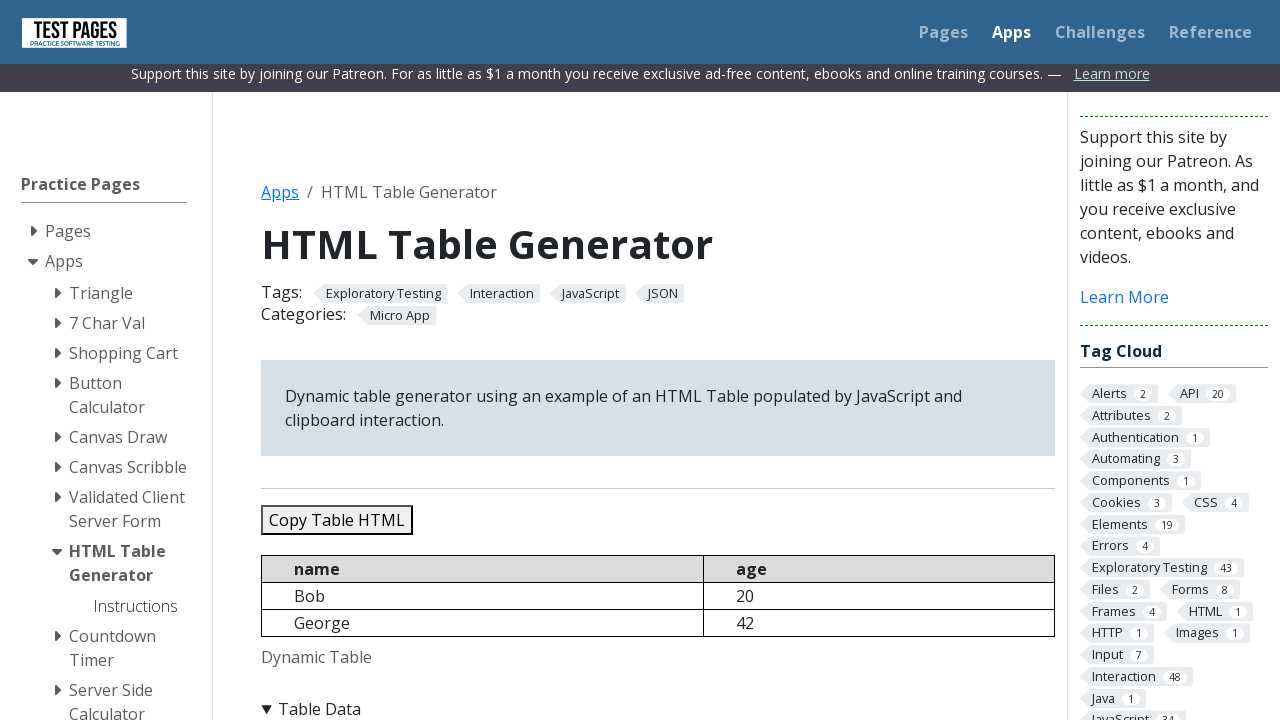

Clicked Caption input field at (421, 360) on #caption
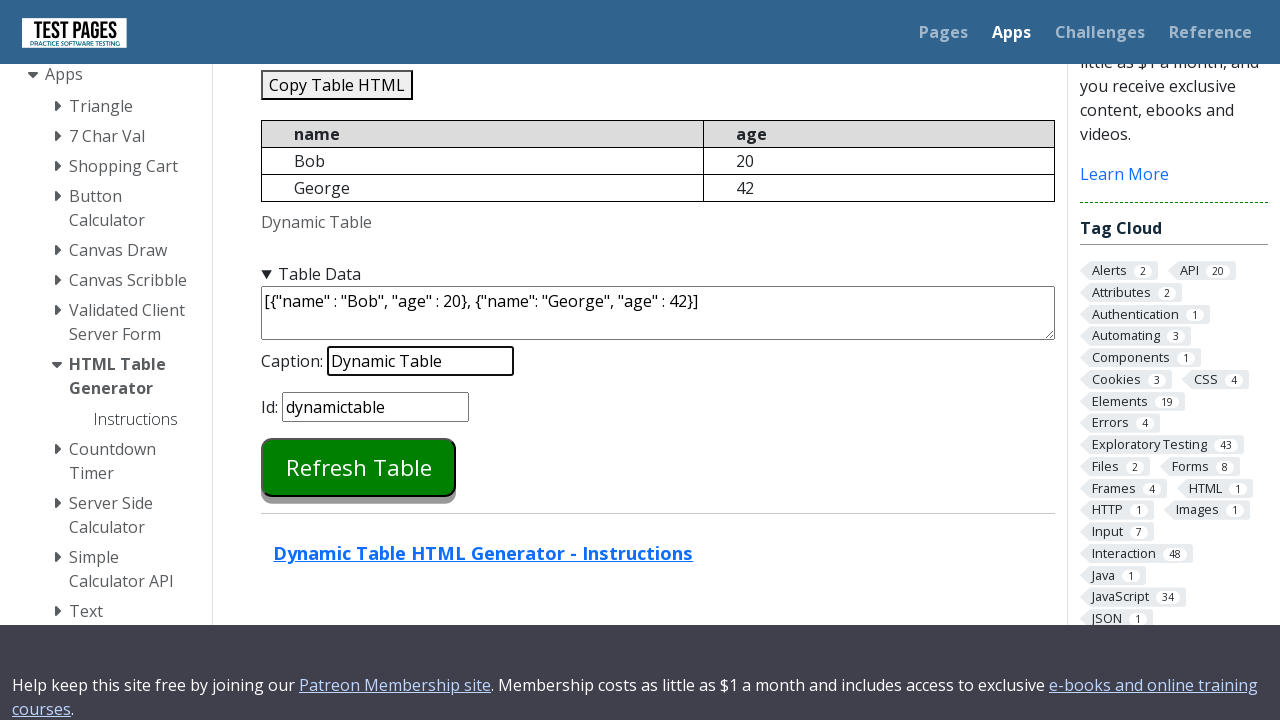

Cleared Caption input field on #caption
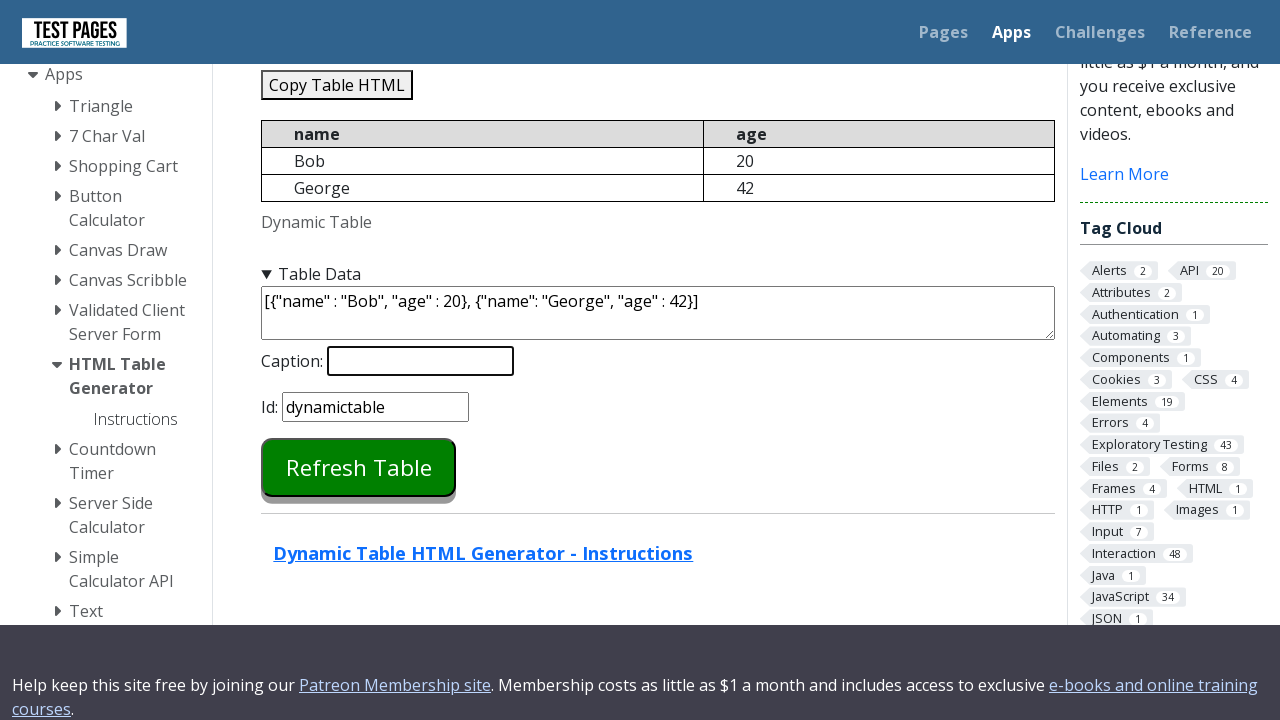

Filled Caption field with 'Alina' on #caption
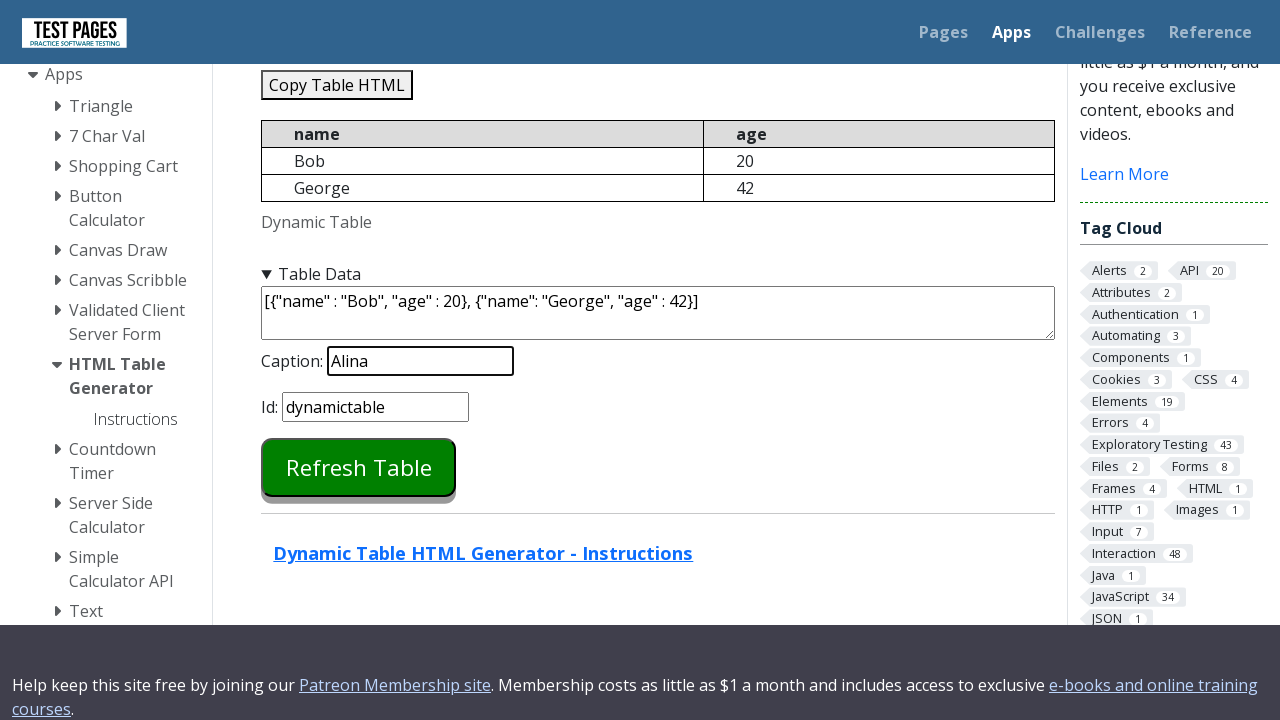

Clicked Id input field at (376, 406) on #tableid
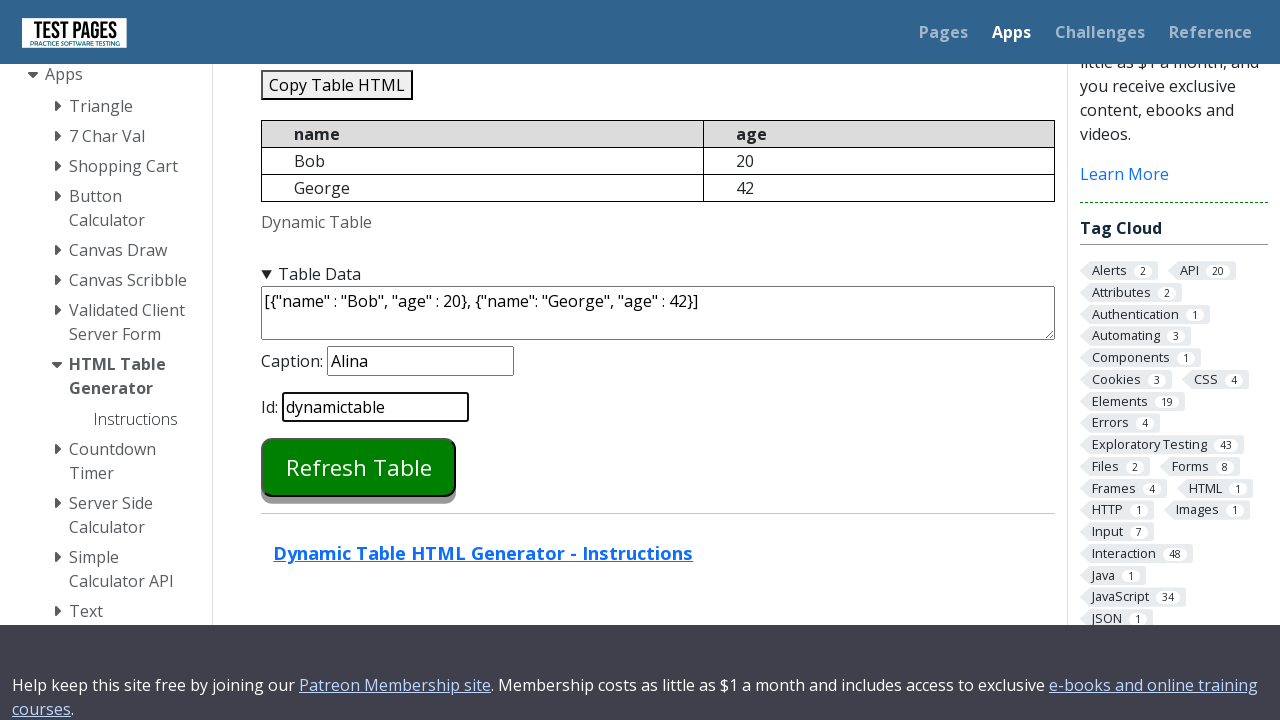

Cleared Id input field on #tableid
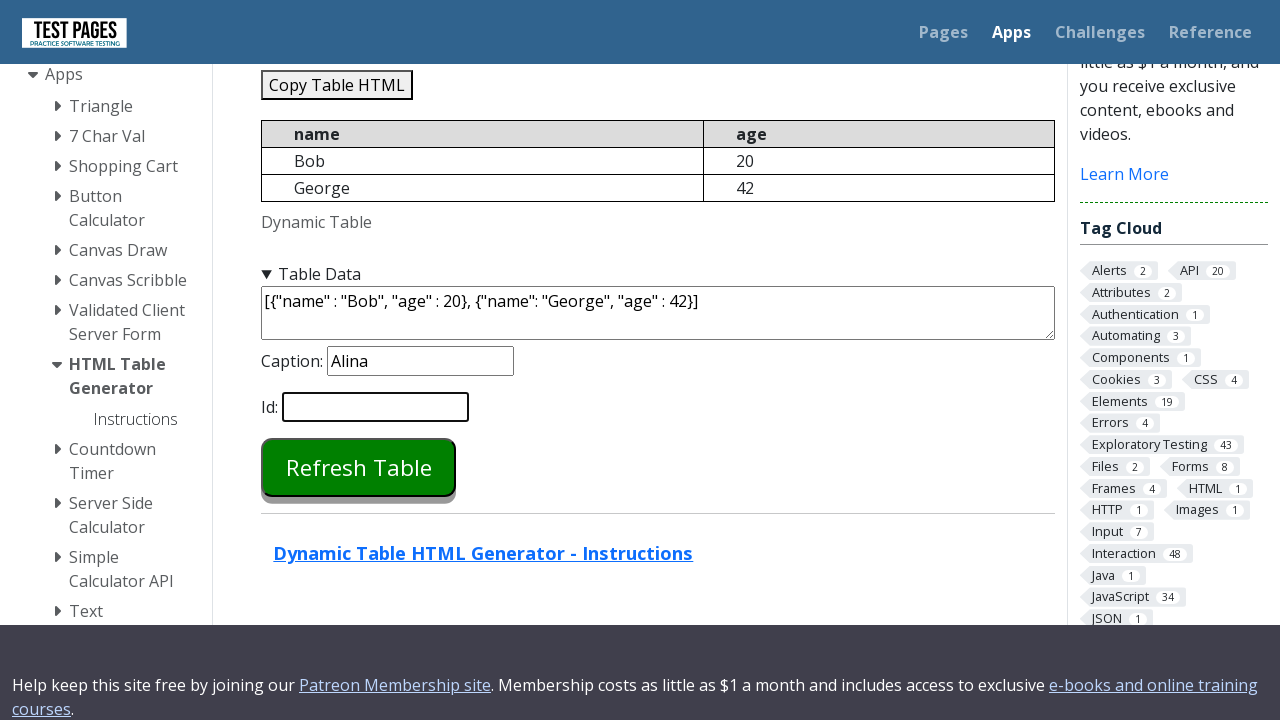

Filled Id field with '123' on #tableid
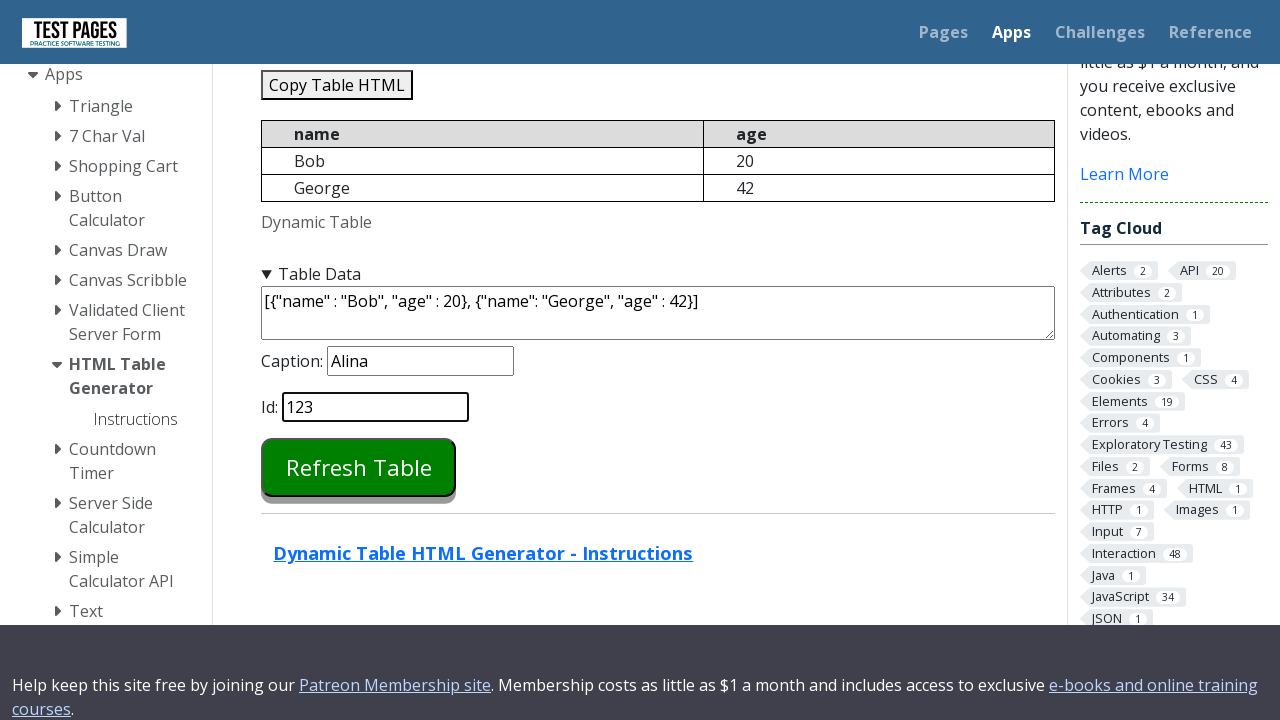

Clicked Refresh Table button at (359, 467) on #refreshtable
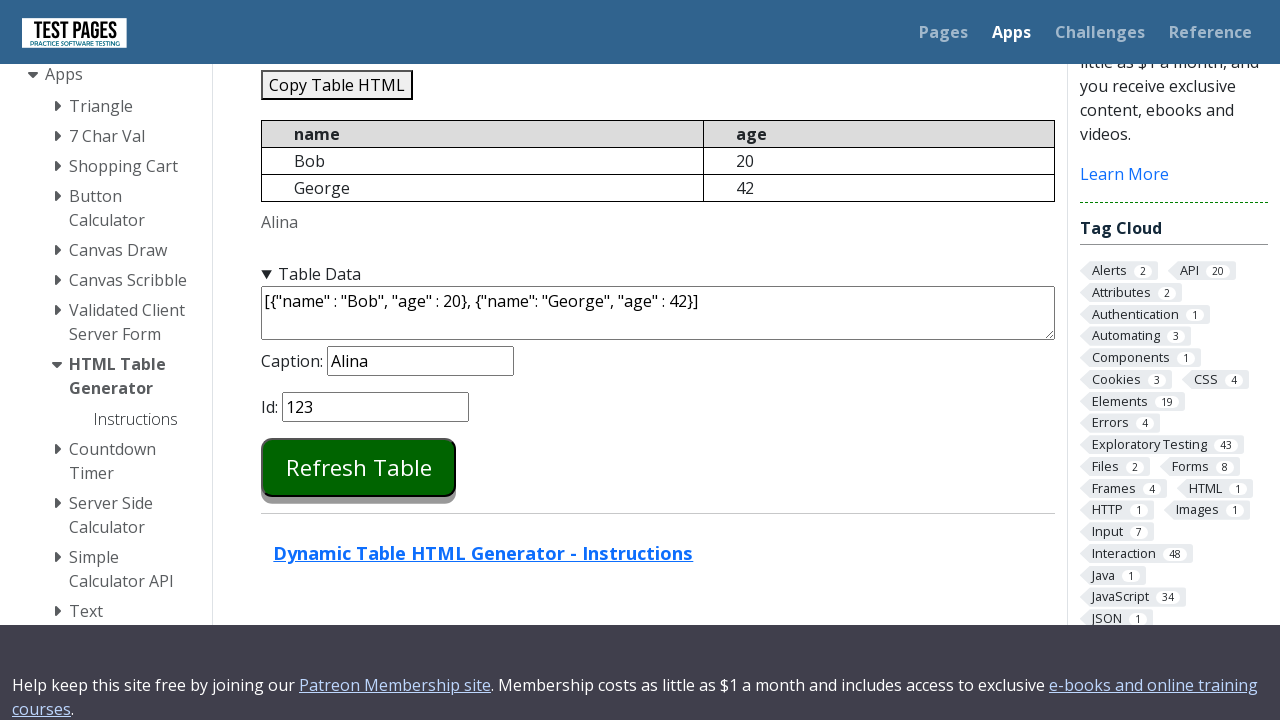

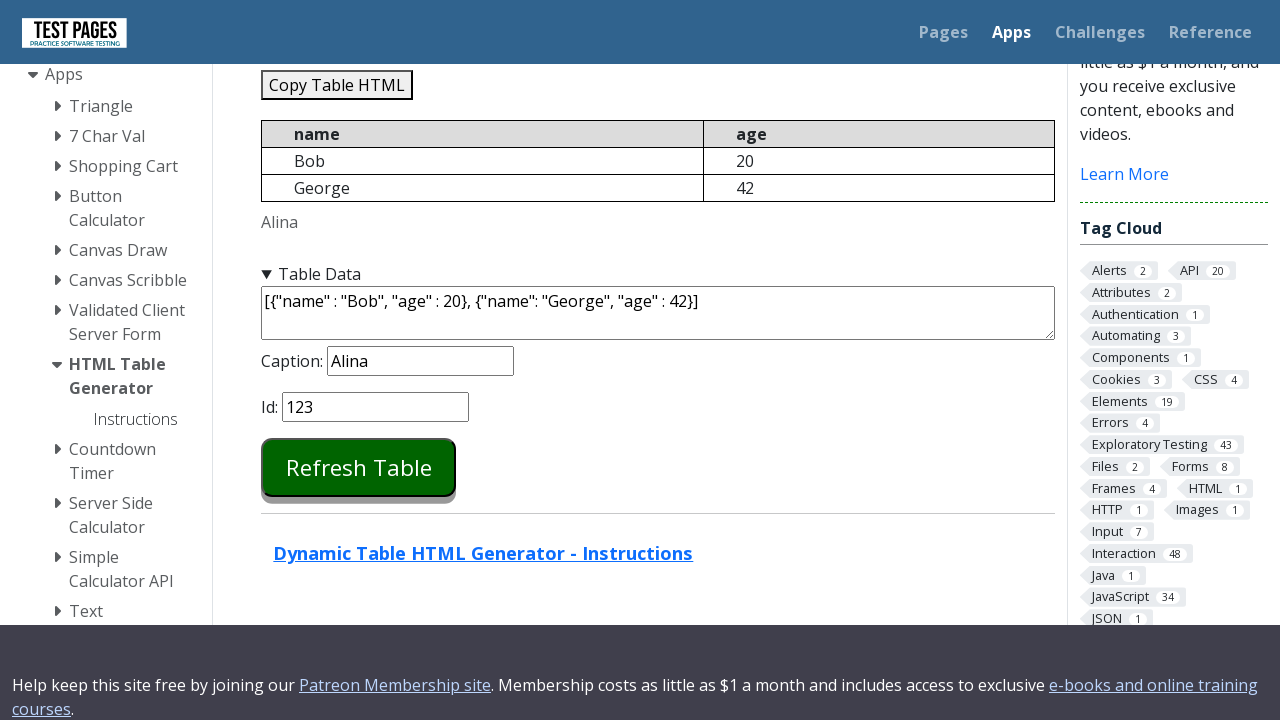